Tests the Sauce Demo login page by filling in username and password fields

Starting URL: https://www.saucedemo.com/

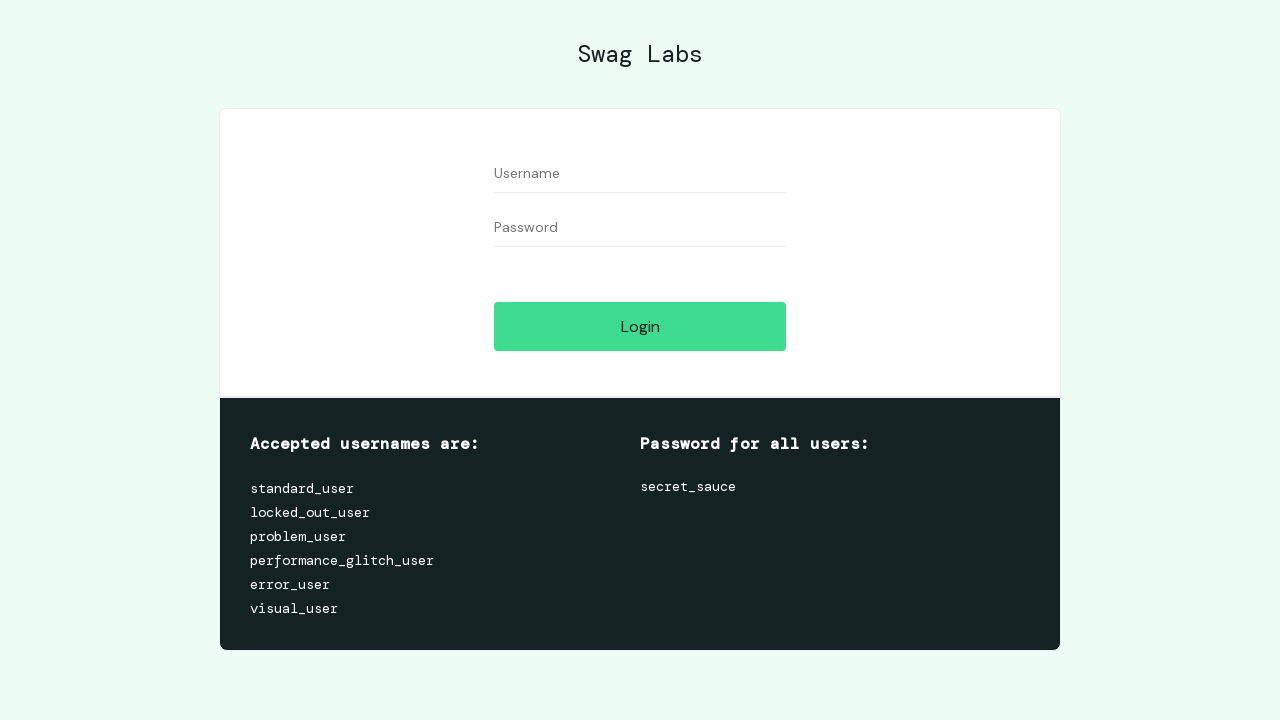

Filled username field with 'testuser123@gmail.com' on #user-name
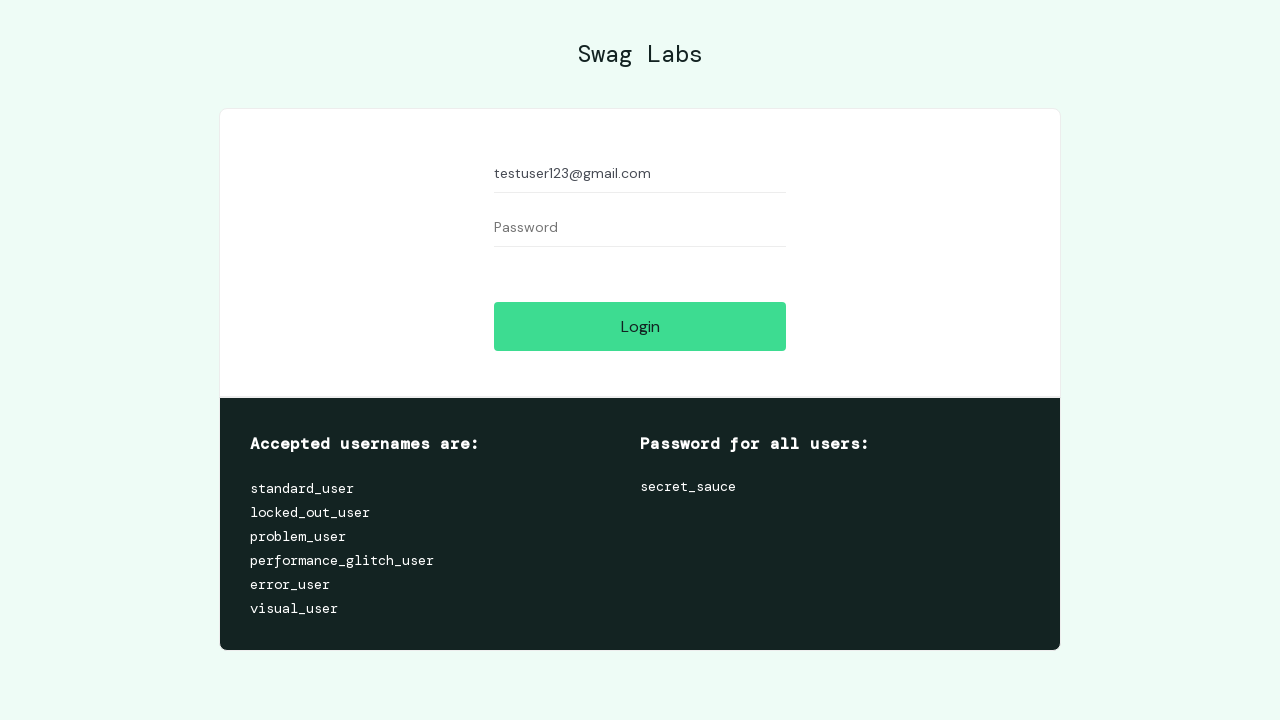

Filled password field with 'TestPass2024' on #password
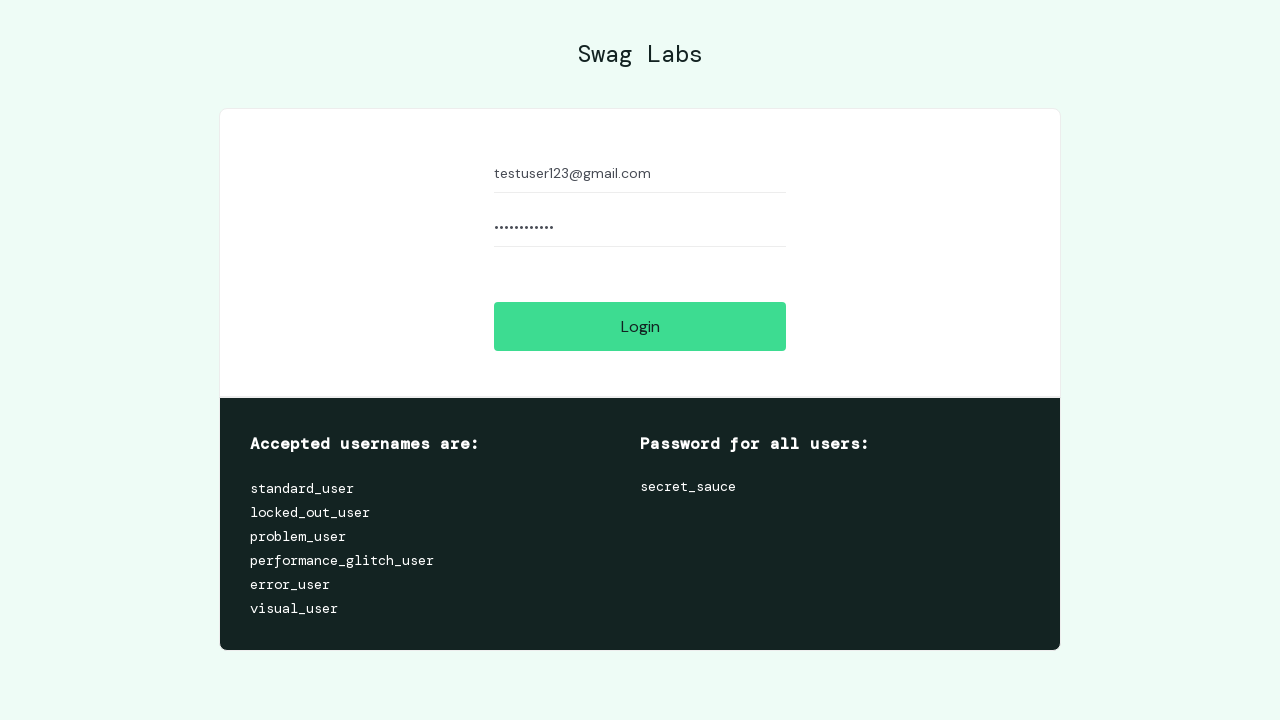

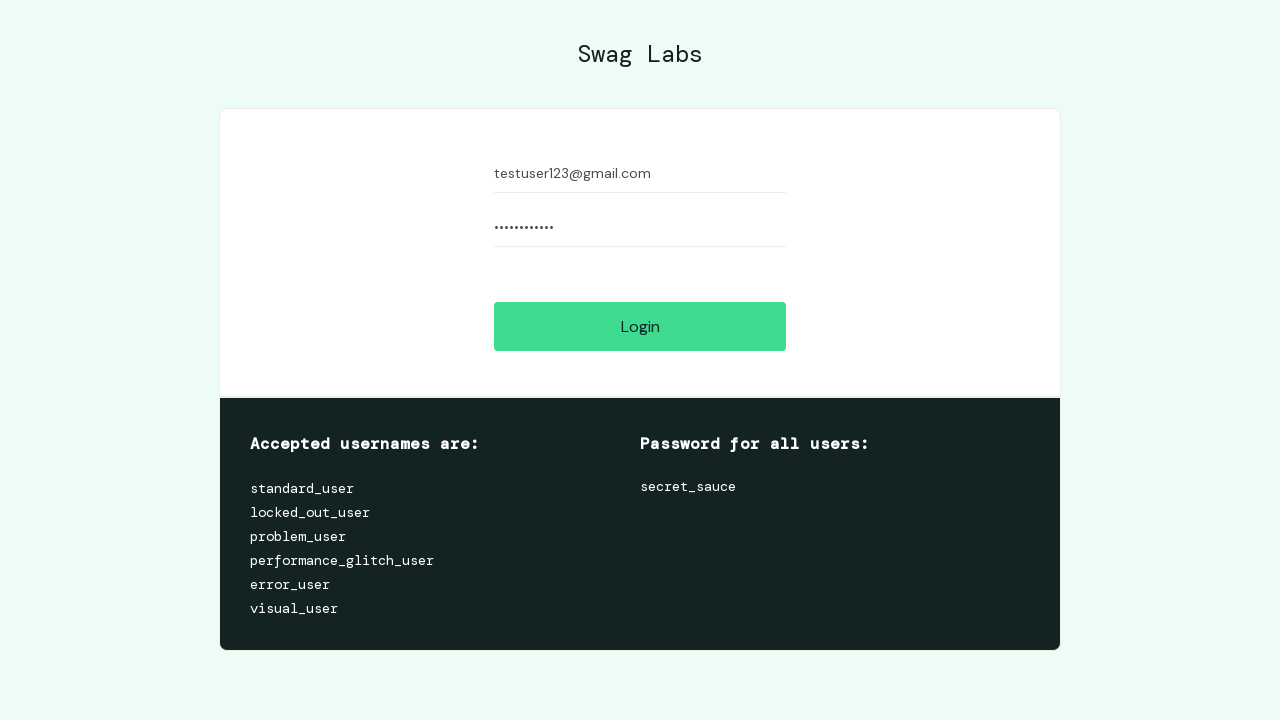